Tests sorting a data table by the Due column in descending order by clicking the header twice using class attribute selectors on table2

Starting URL: https://the-internet.herokuapp.com/tables

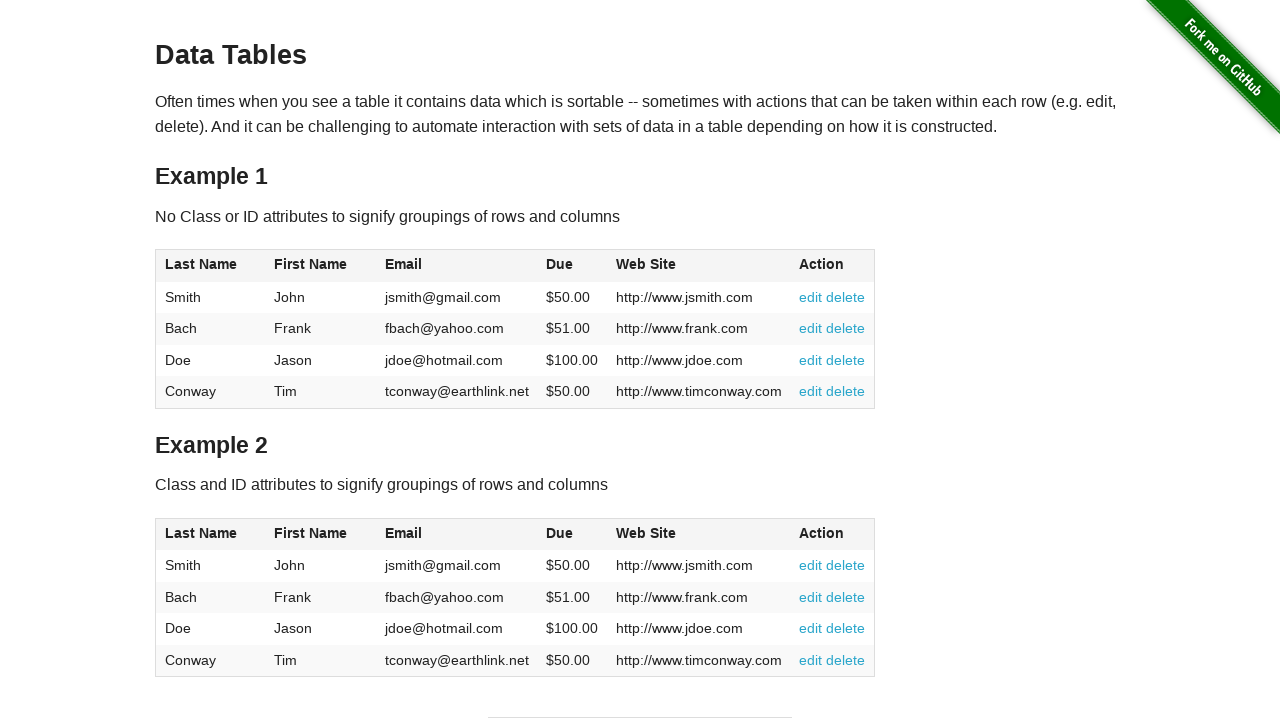

Clicked Due column header in table2 for first sort (ascending) at (560, 533) on #table2 thead .dues
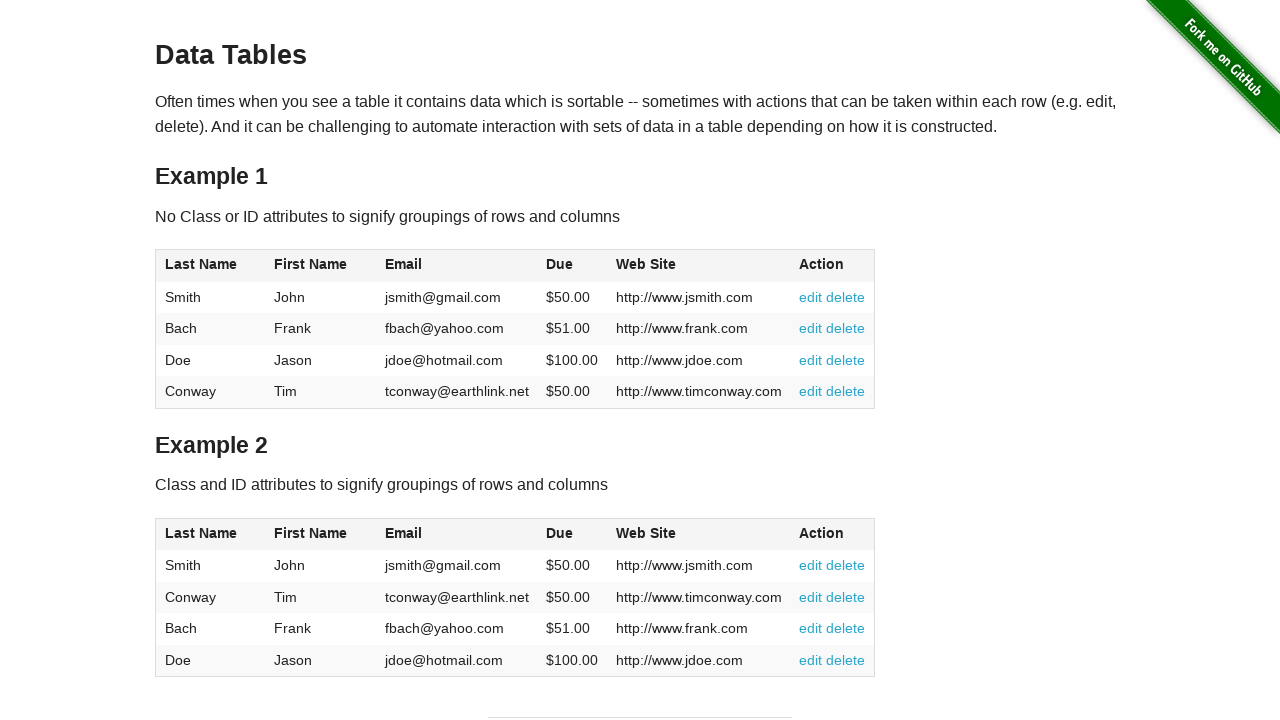

Clicked Due column header in table2 for second sort (descending) at (560, 533) on #table2 thead .dues
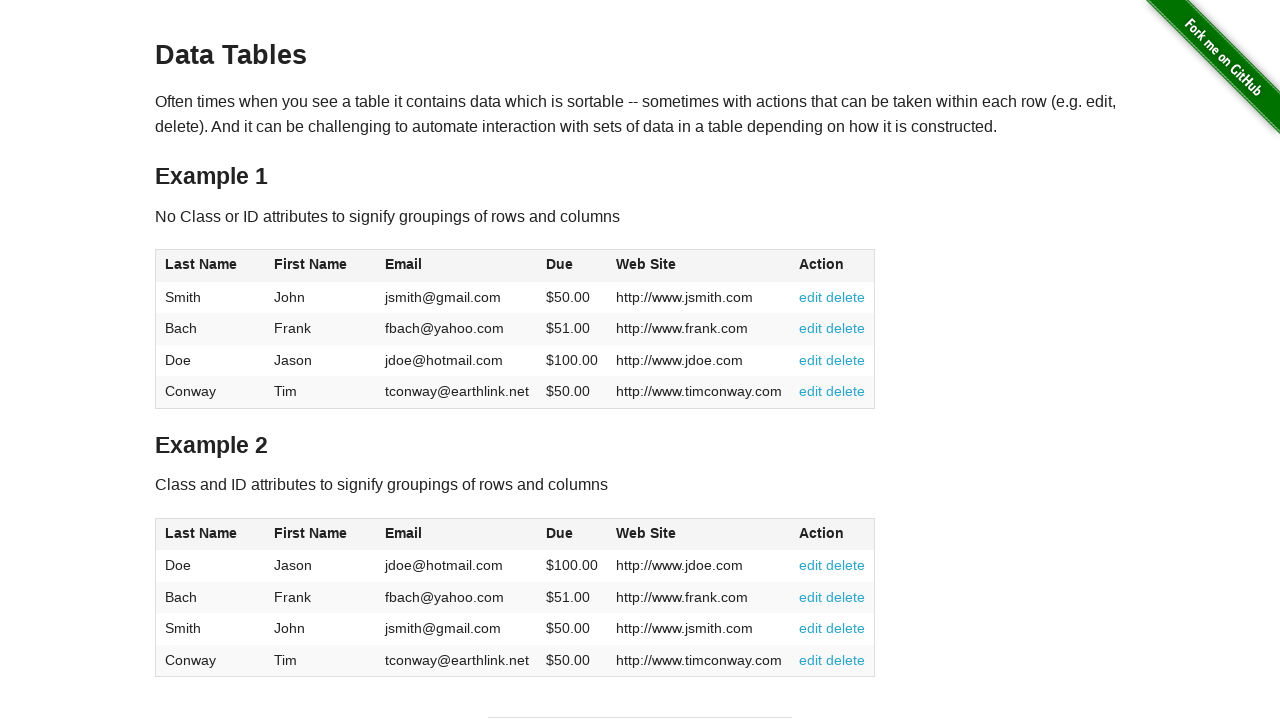

Table body dues cells loaded and visible
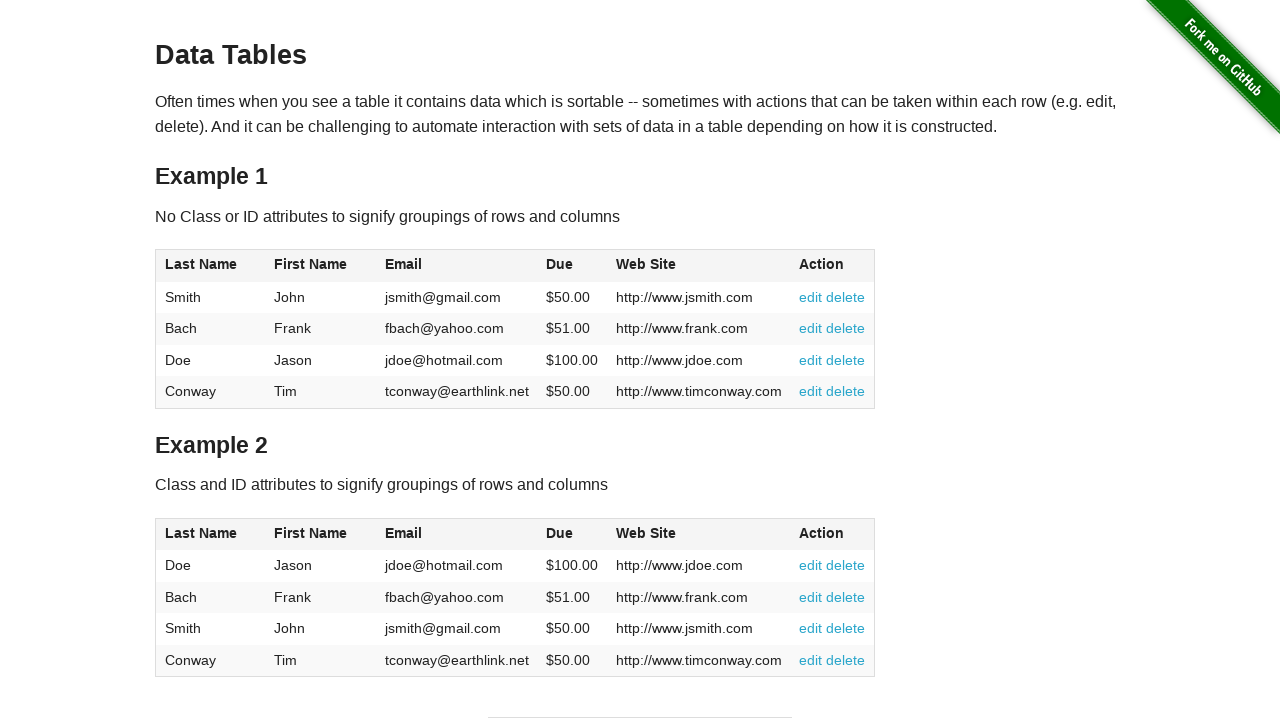

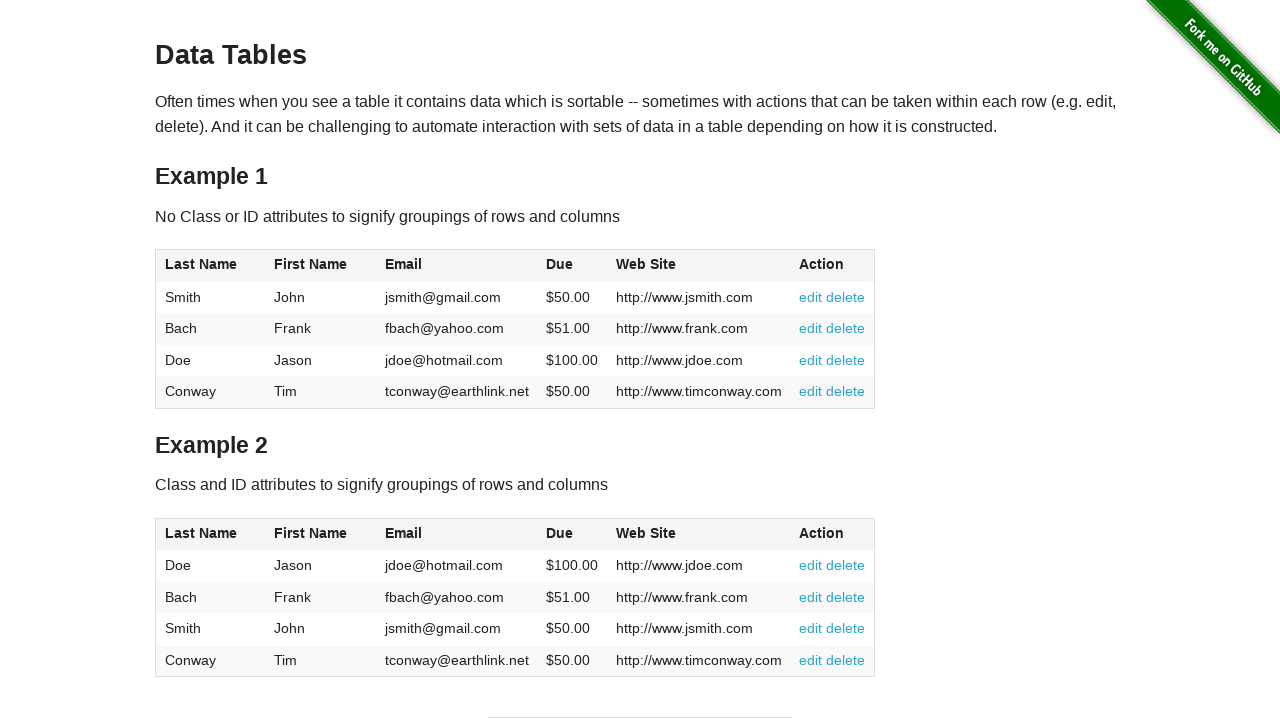